Tests a web table by scrolling to the table section, scrolling within the table to collect all values, summing them up, and verifying the sum matches the displayed total amount.

Starting URL: https://rahulshettyacademy.com/AutomationPractice/

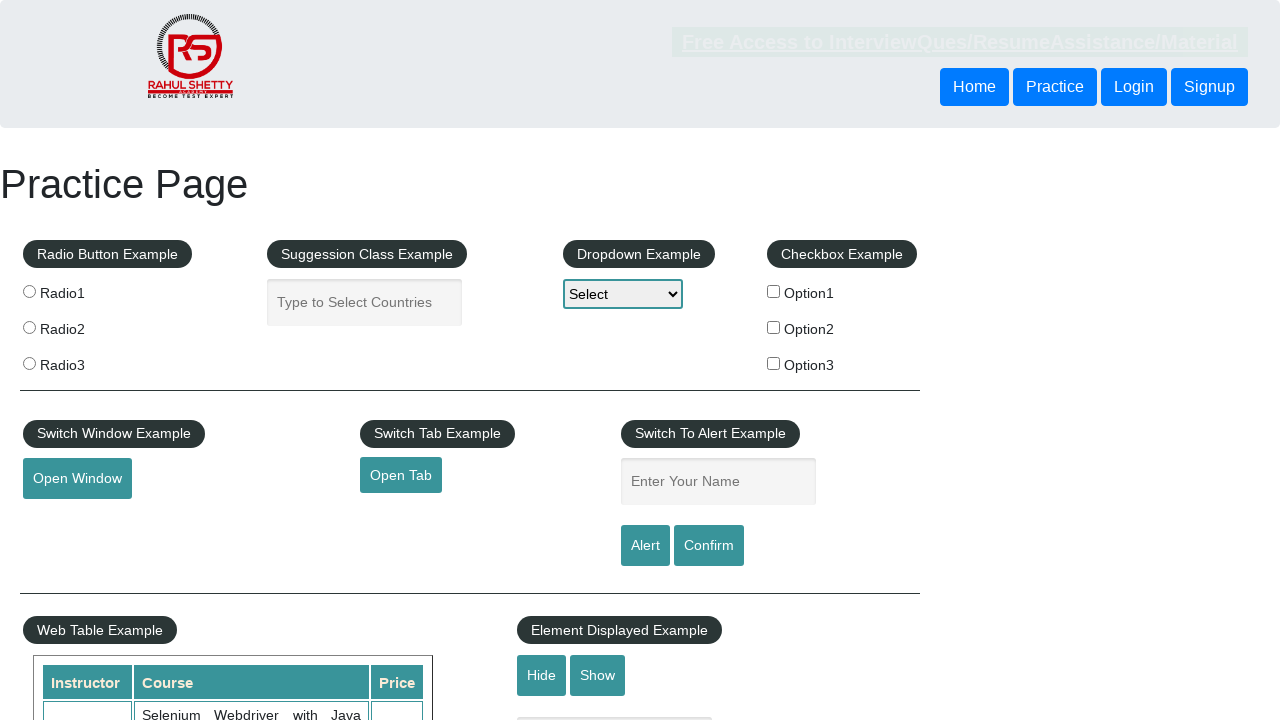

Scrolled page down 700px to reveal table section
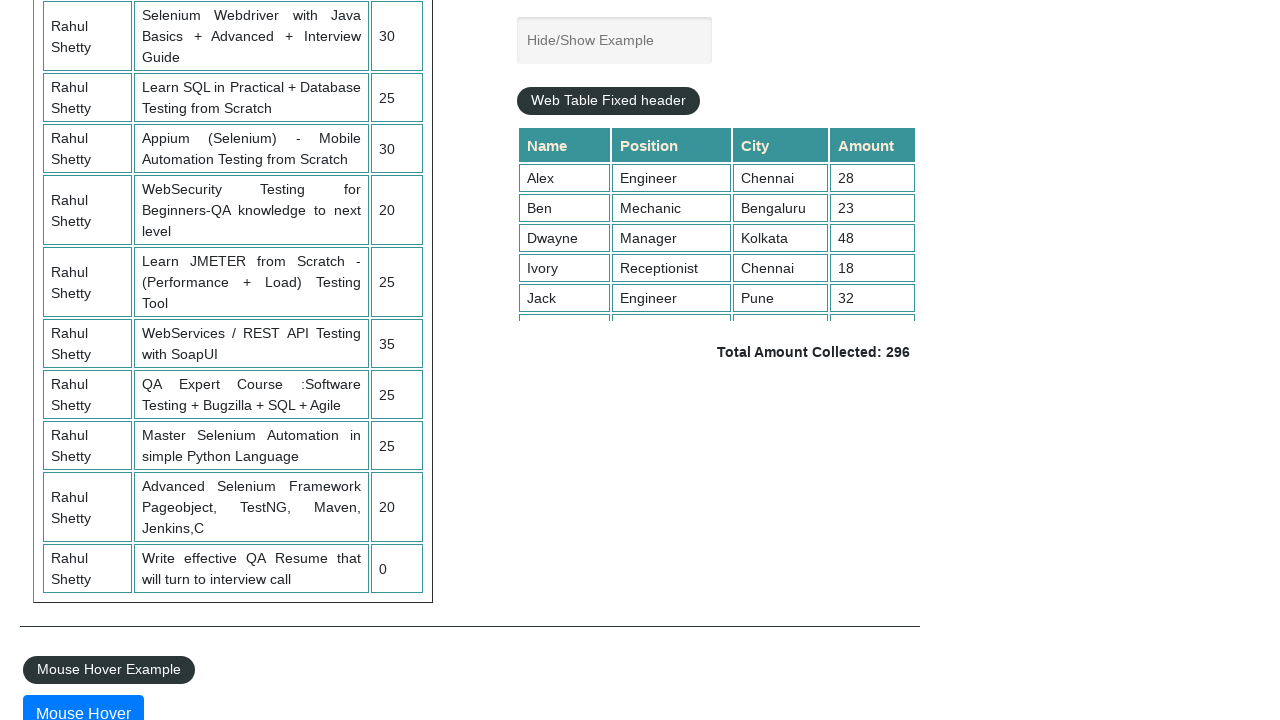

Scrolled within table to load all rows
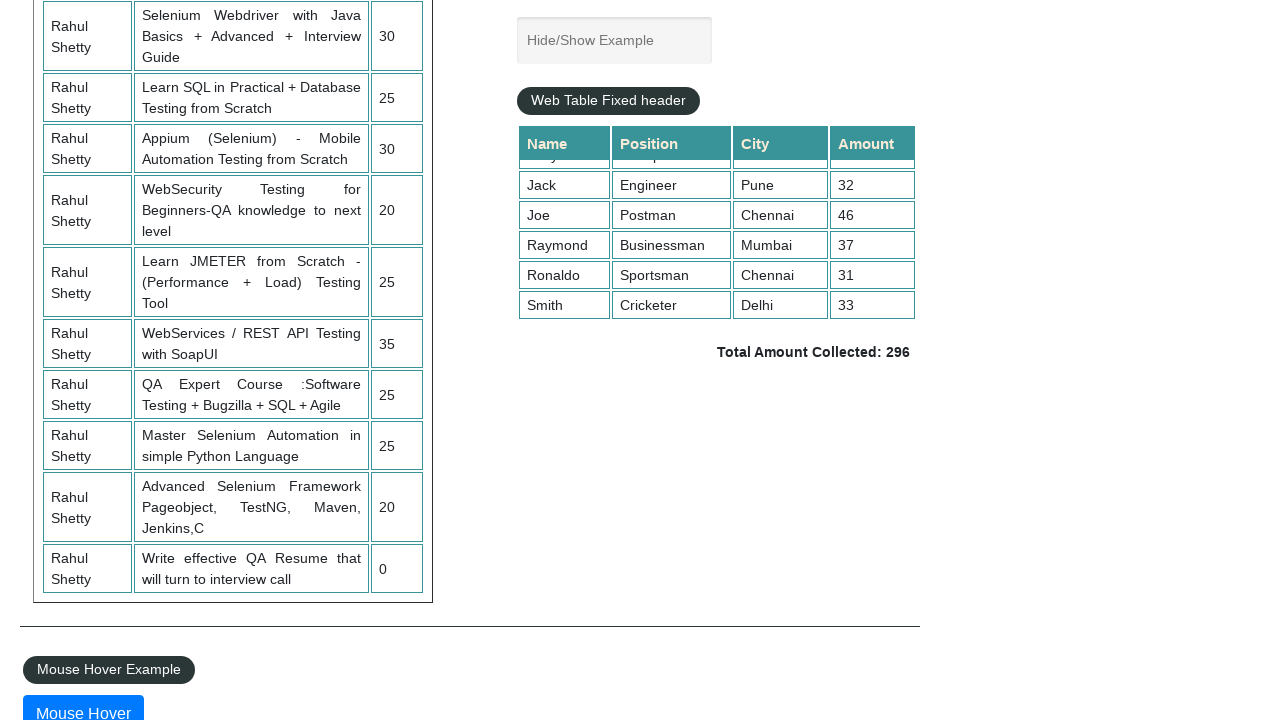

Table values loaded and visible
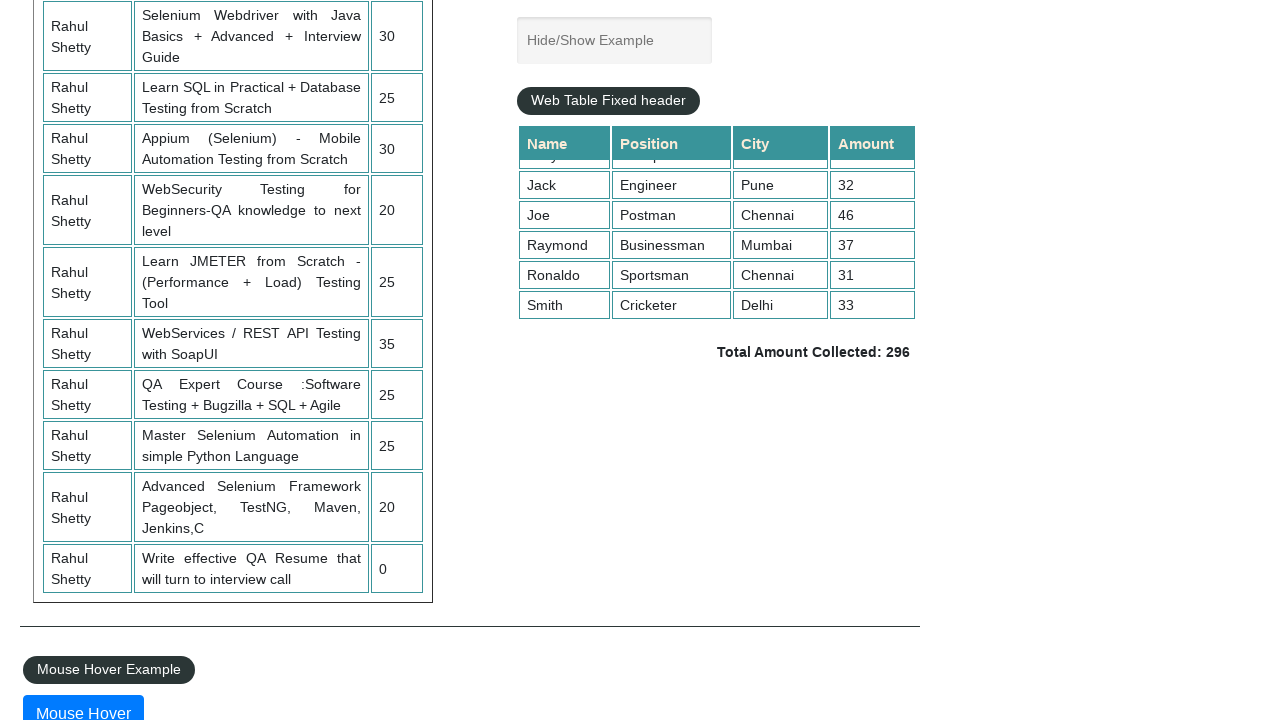

Located 9 values in table column 4
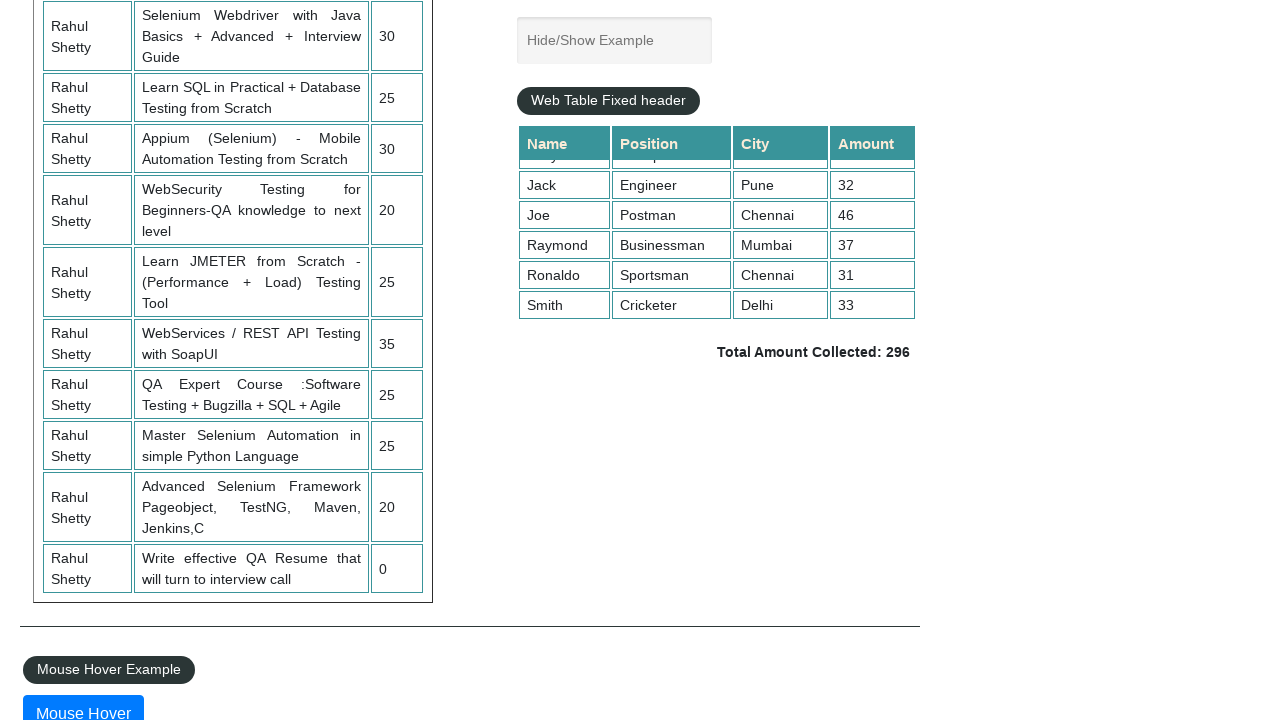

Calculated sum of all table values: 296
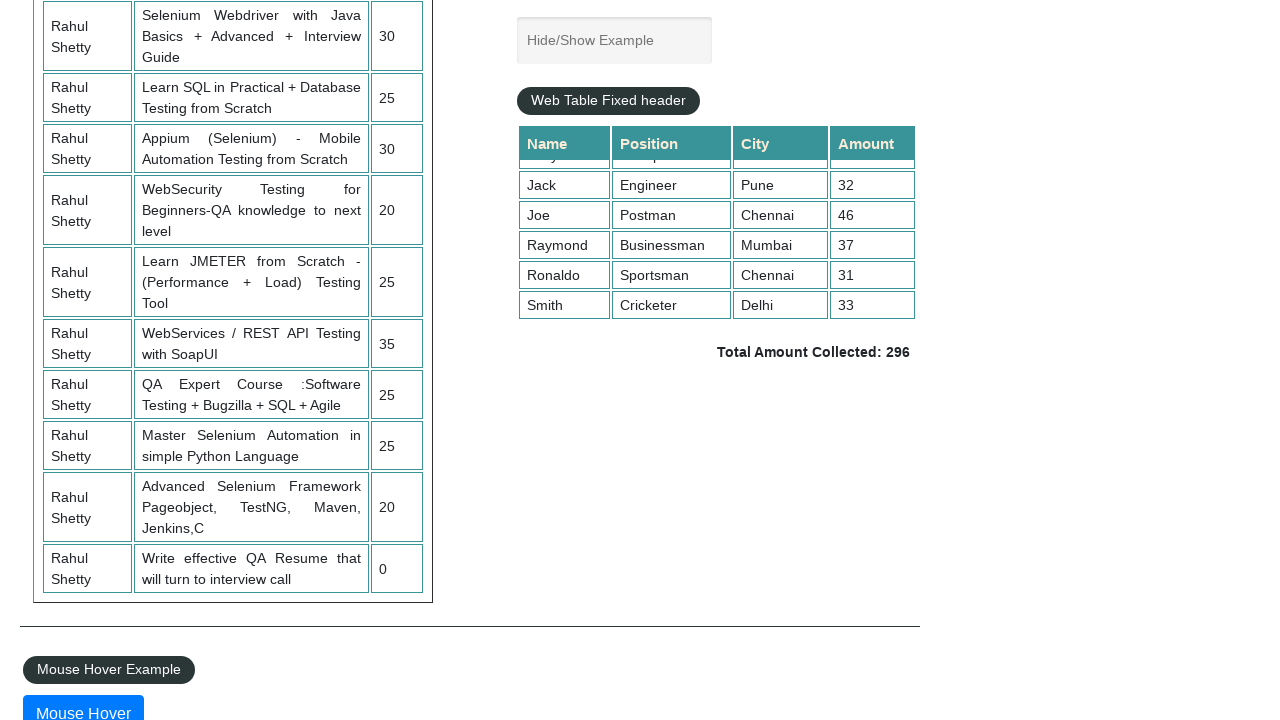

Located total amount element on page
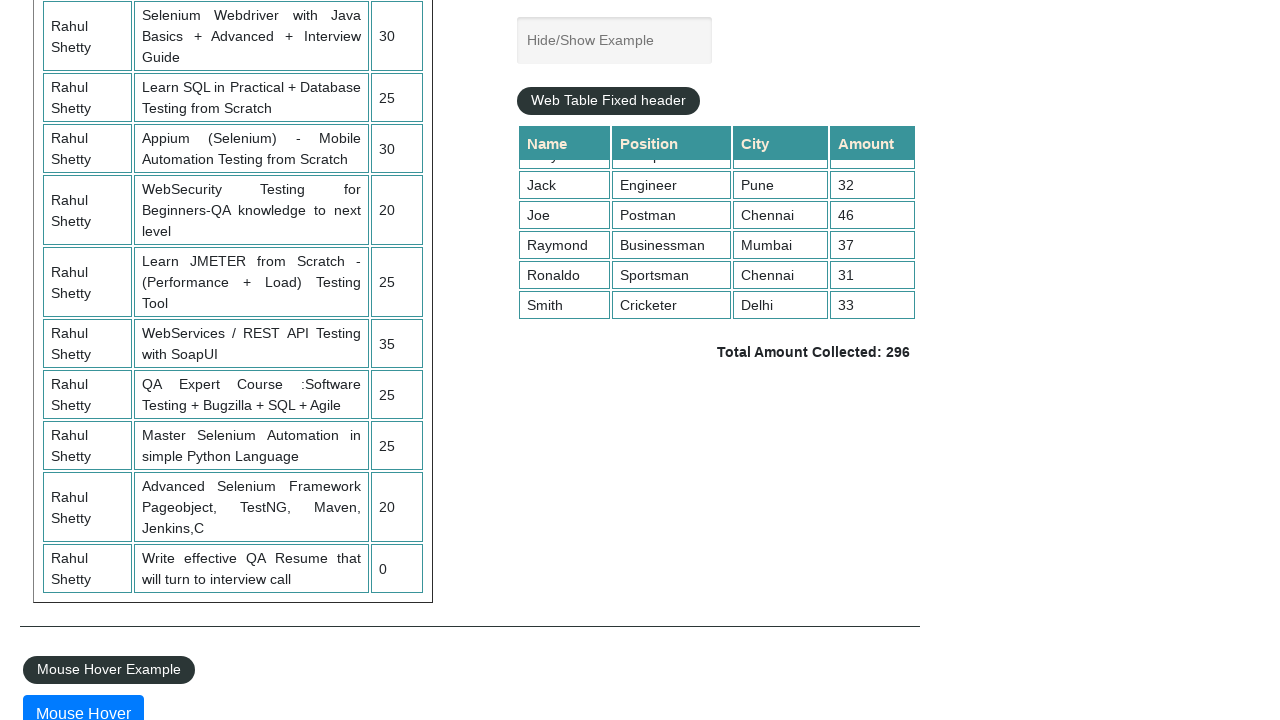

Extracted expected sum from page: 296
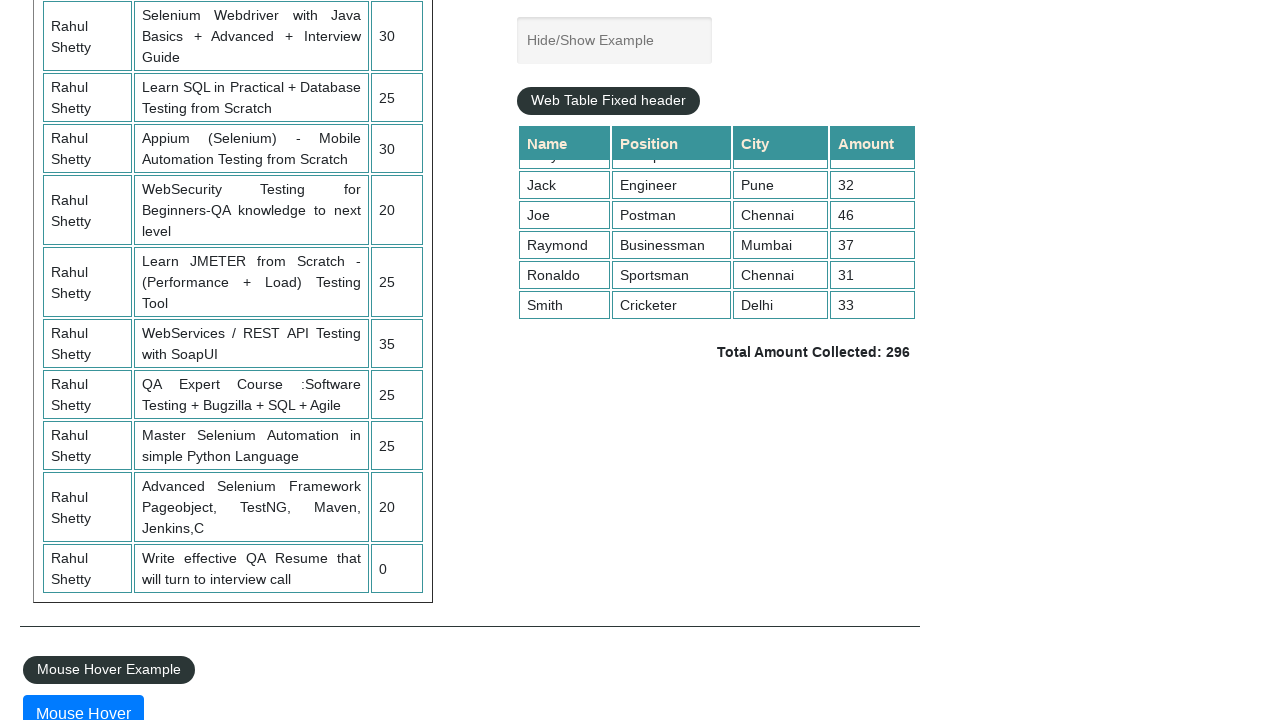

Verified calculated sum (296) matches expected total (296)
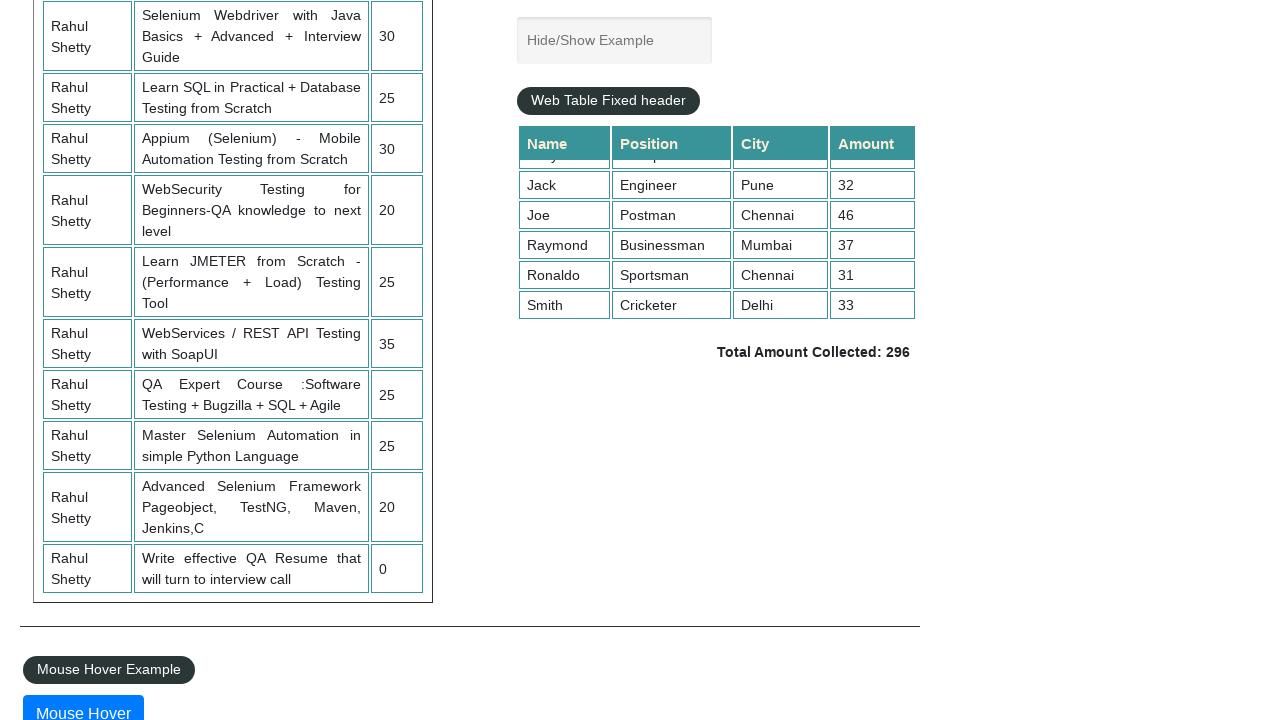

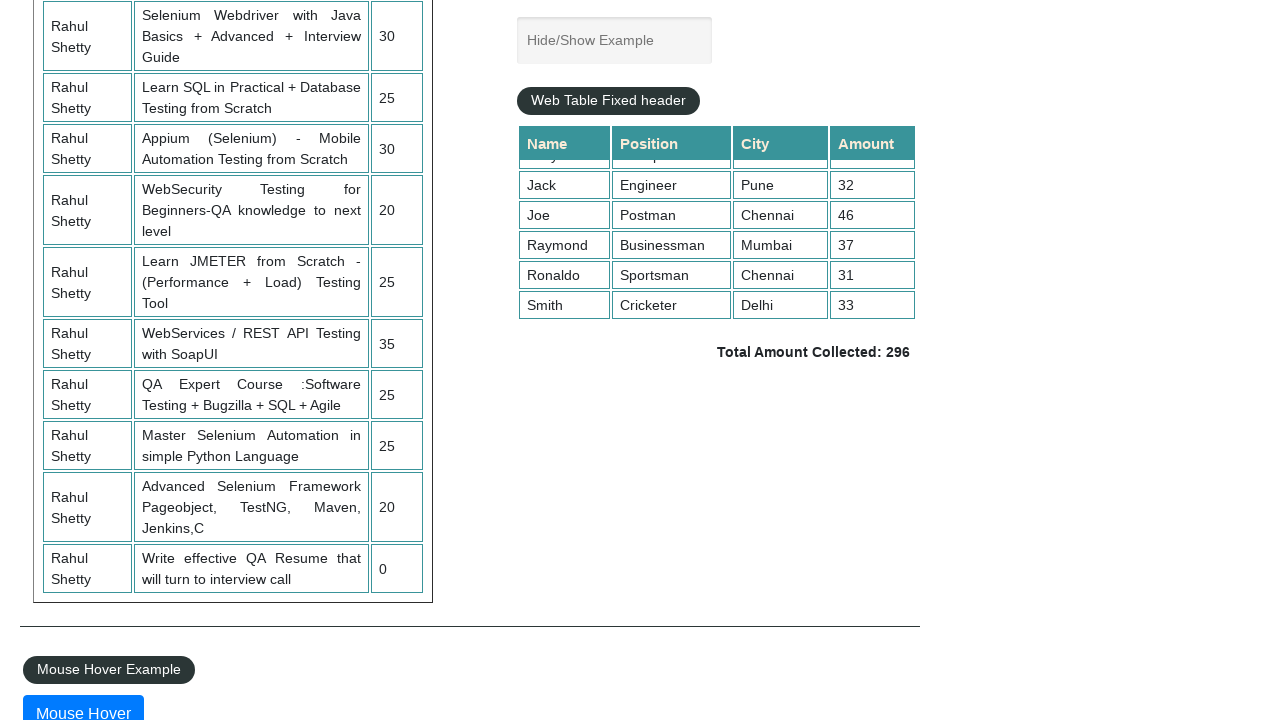